Navigates to HubSpot login page and verifies that all login form elements (username, password, login button, and checkbox) are present on the page

Starting URL: https://app.hubspot.com/

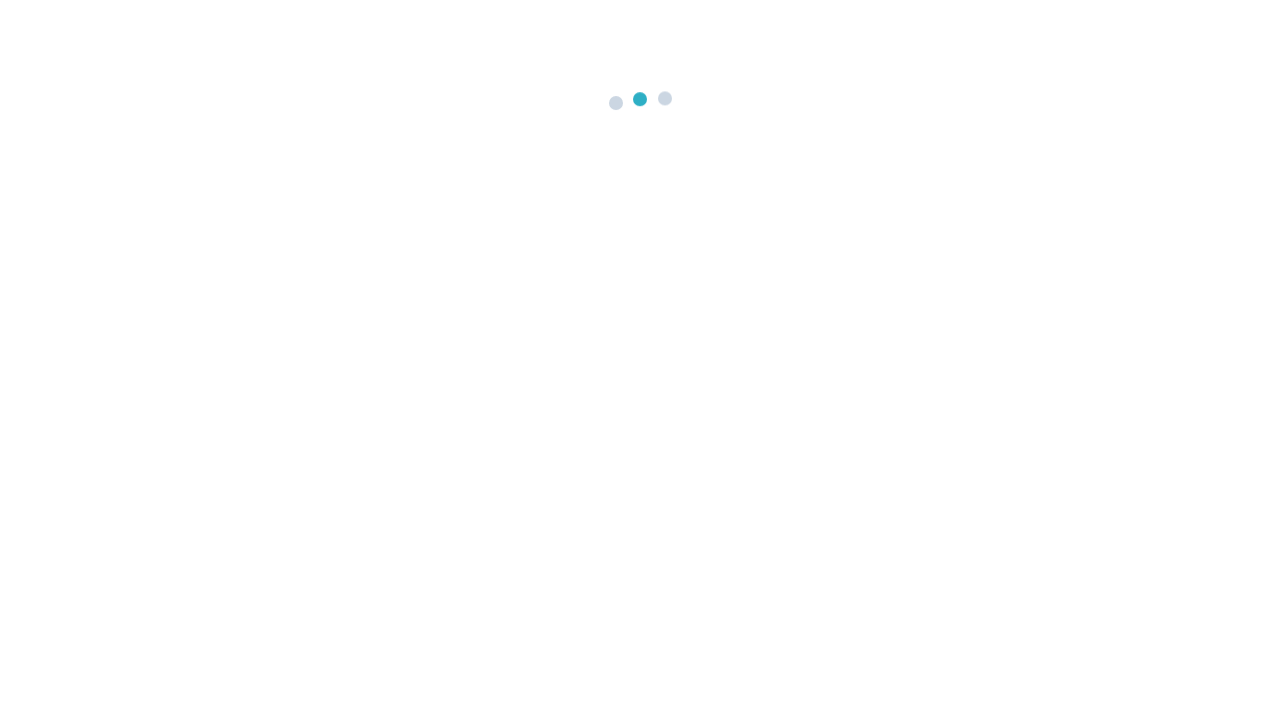

Navigated to HubSpot login page
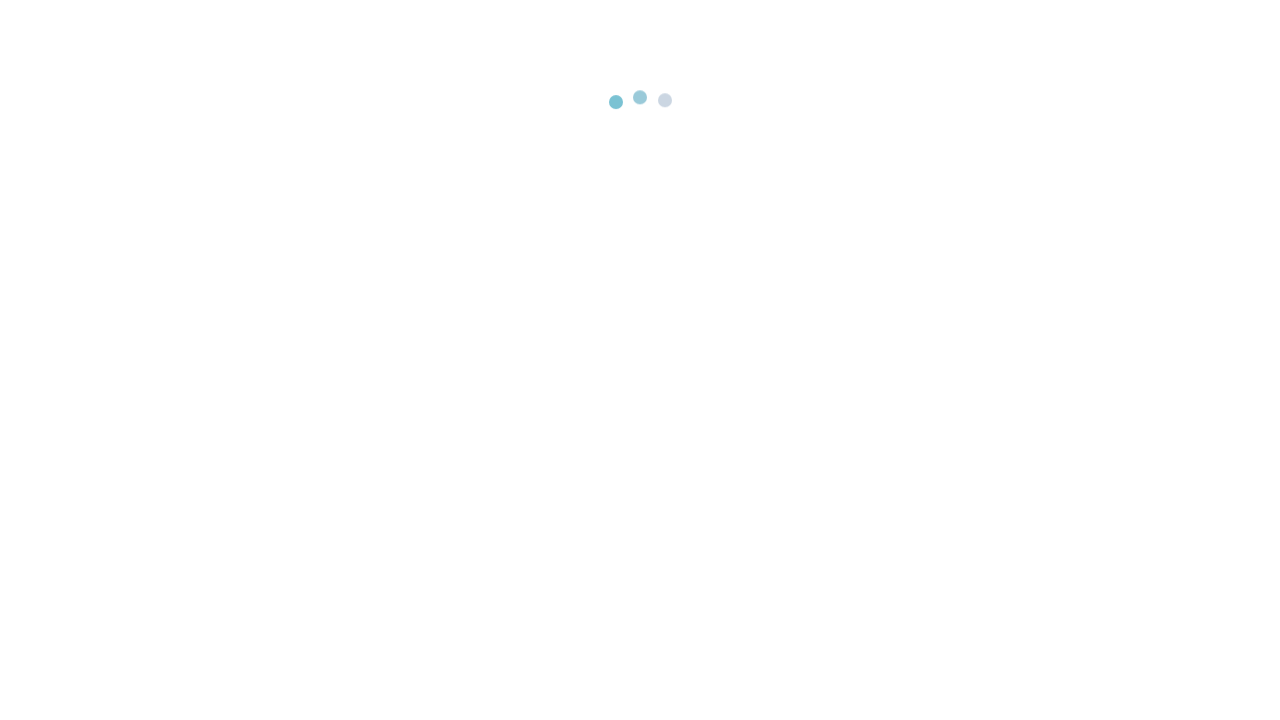

Located all login form elements using custom CSS selectors
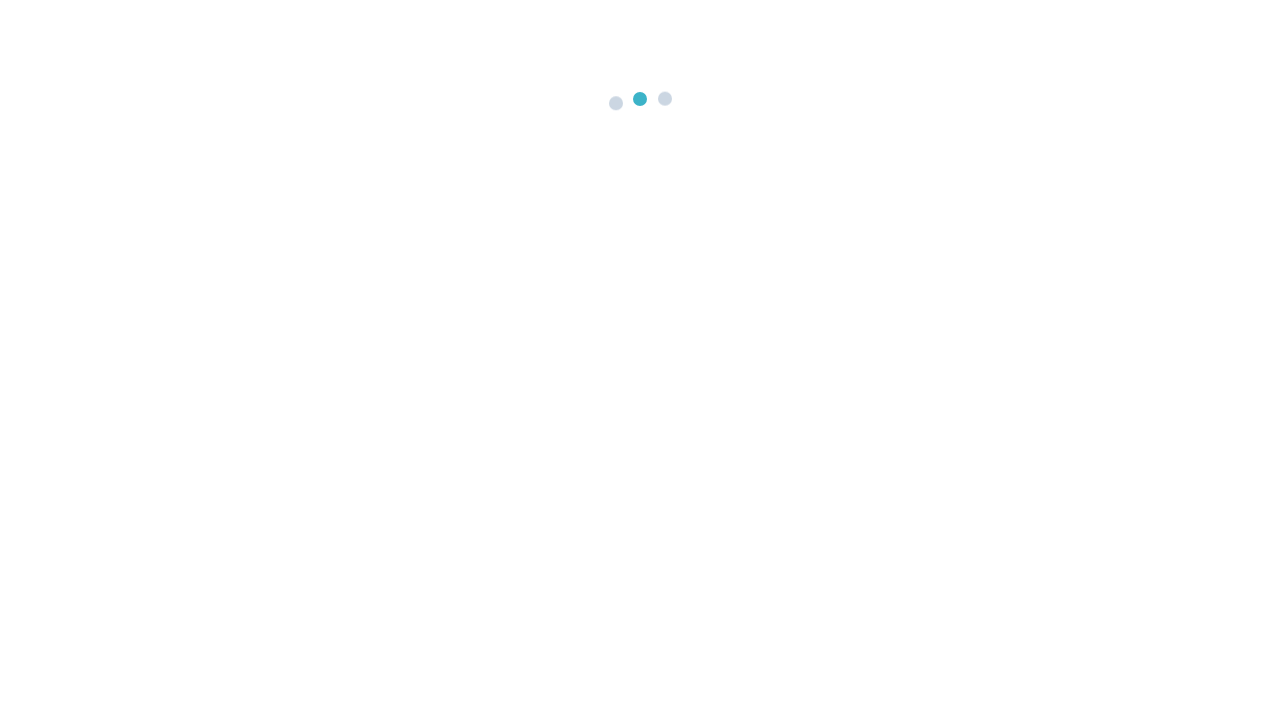

Counted login form elements: 0 found
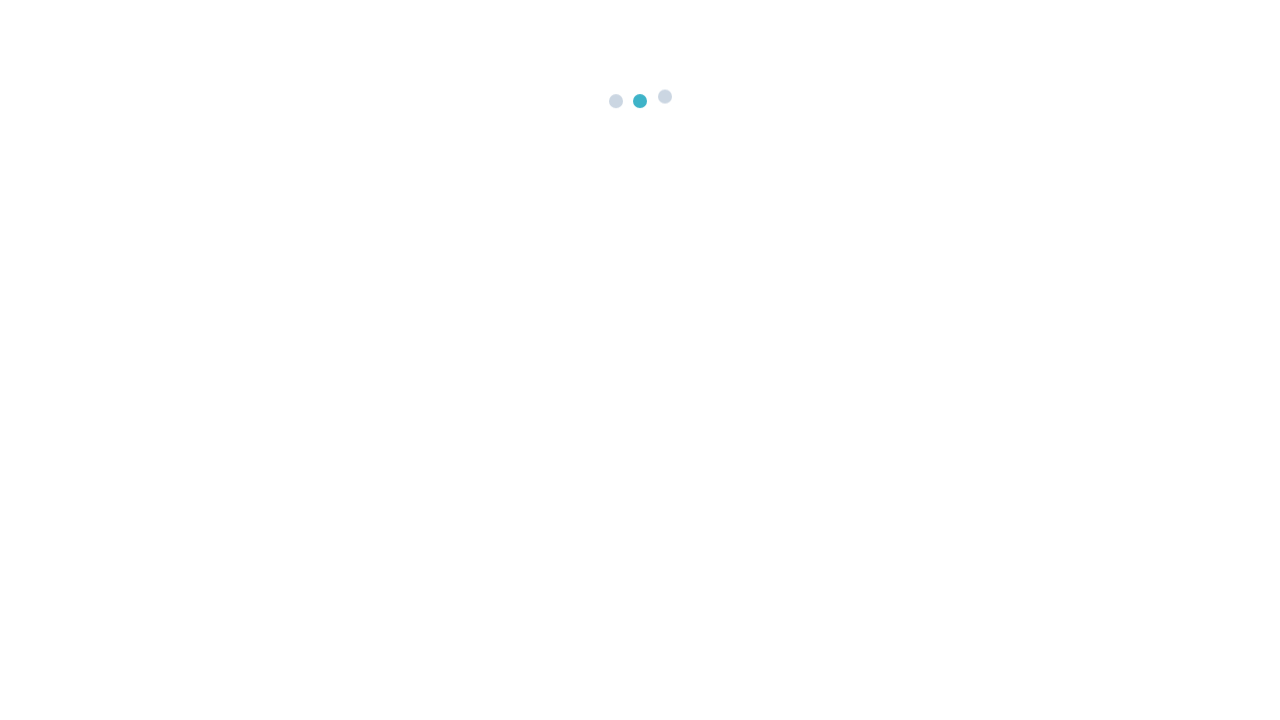

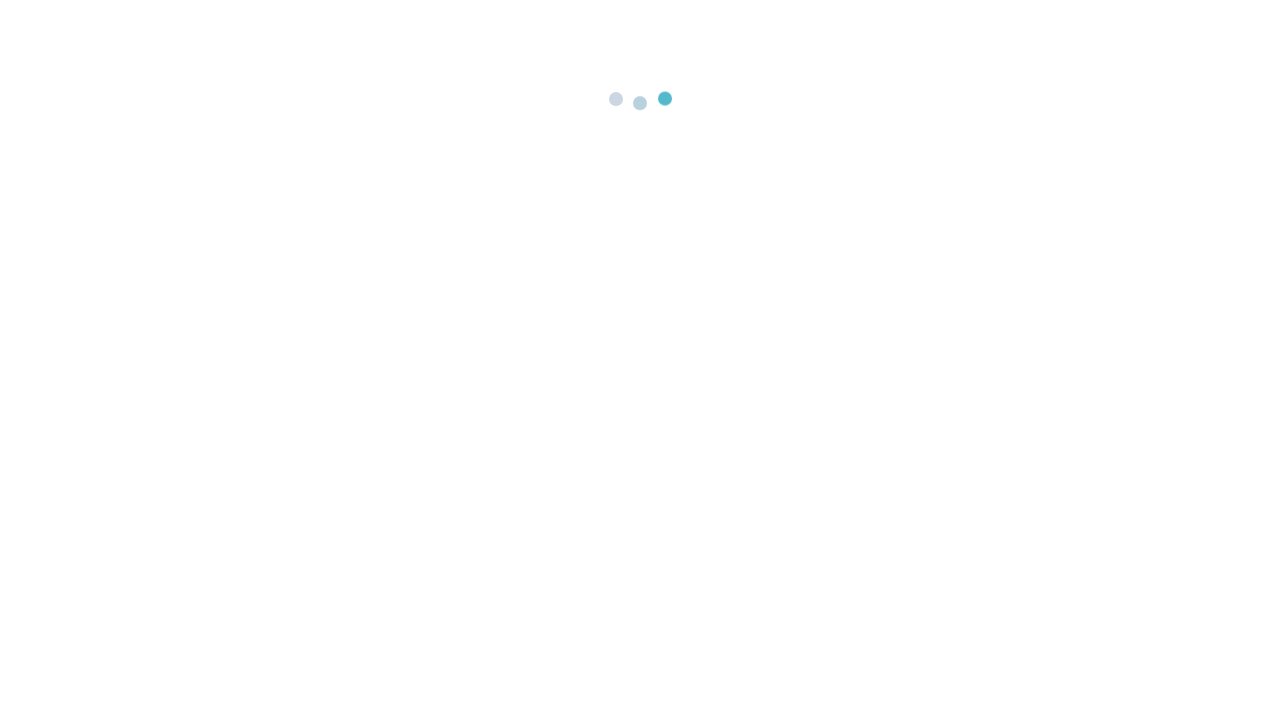